Tests webpage scrolling functionality by scrolling to bottom, then to top, and finally to a specific dropdown element on the page

Starting URL: https://semantic-ui.com/modules/dropdown.html

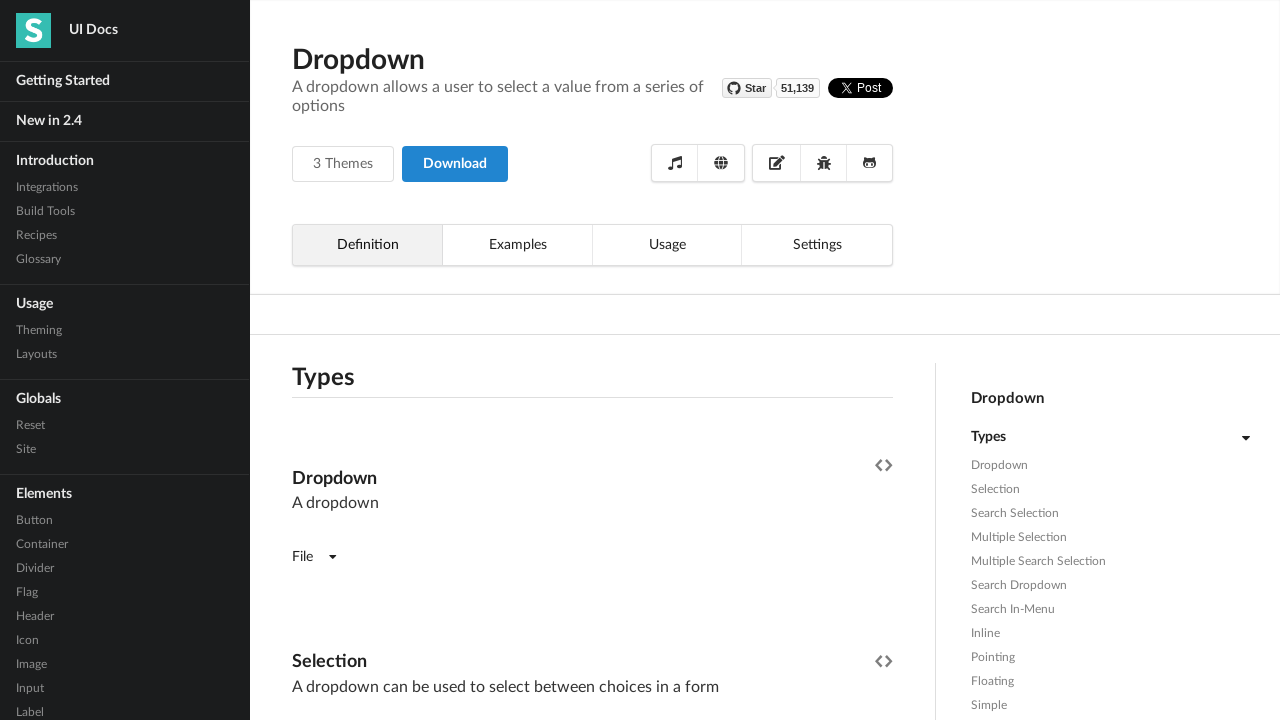

Scrolled to bottom of the page
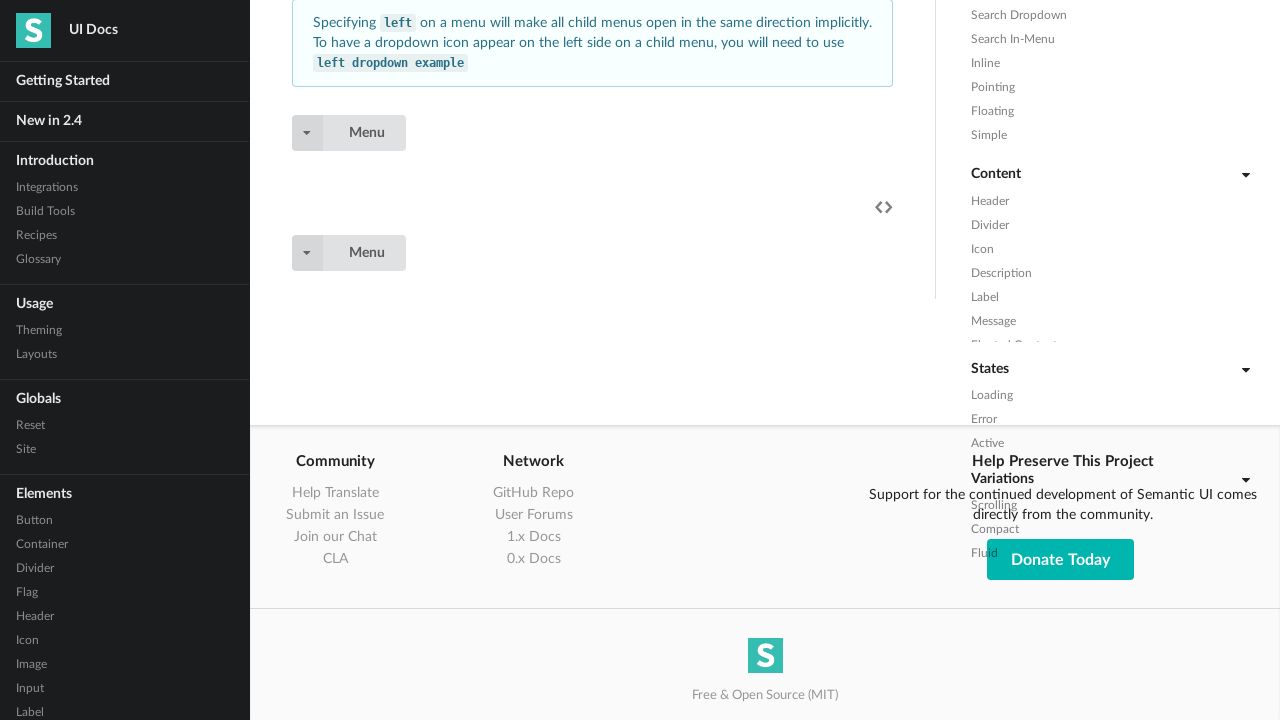

Waited 2 seconds after scrolling to bottom
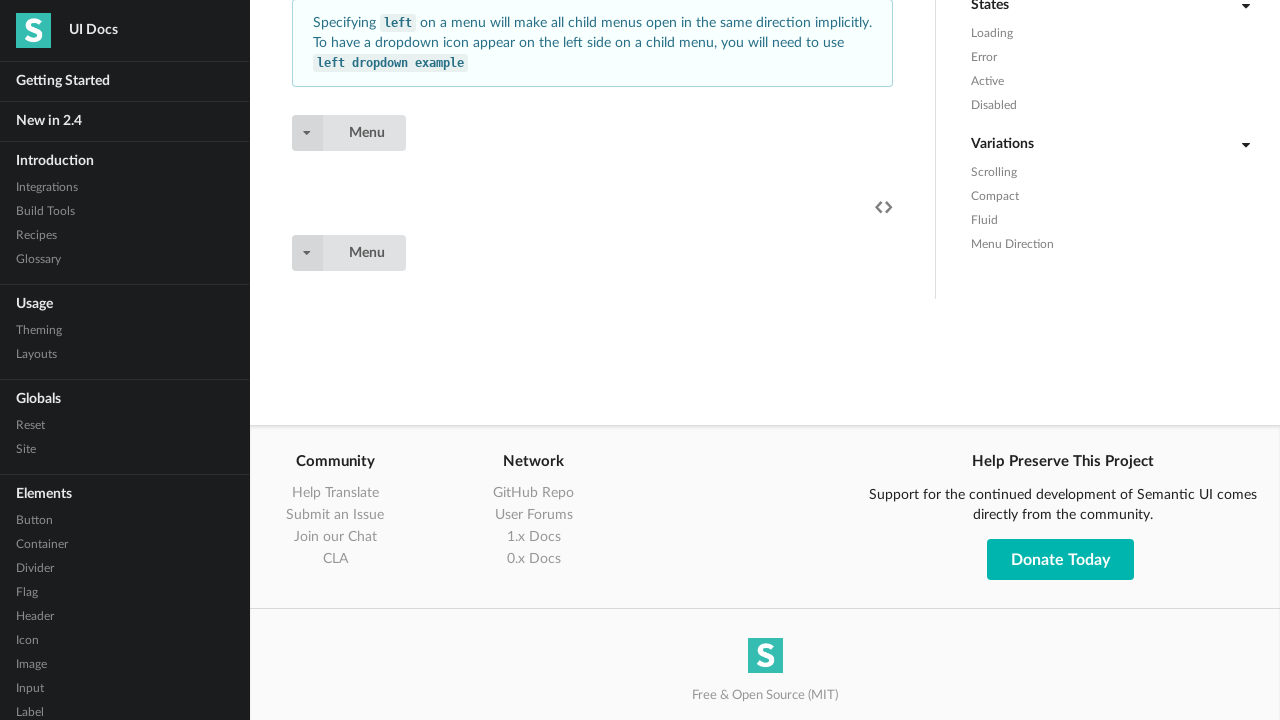

Scrolled to top of the page
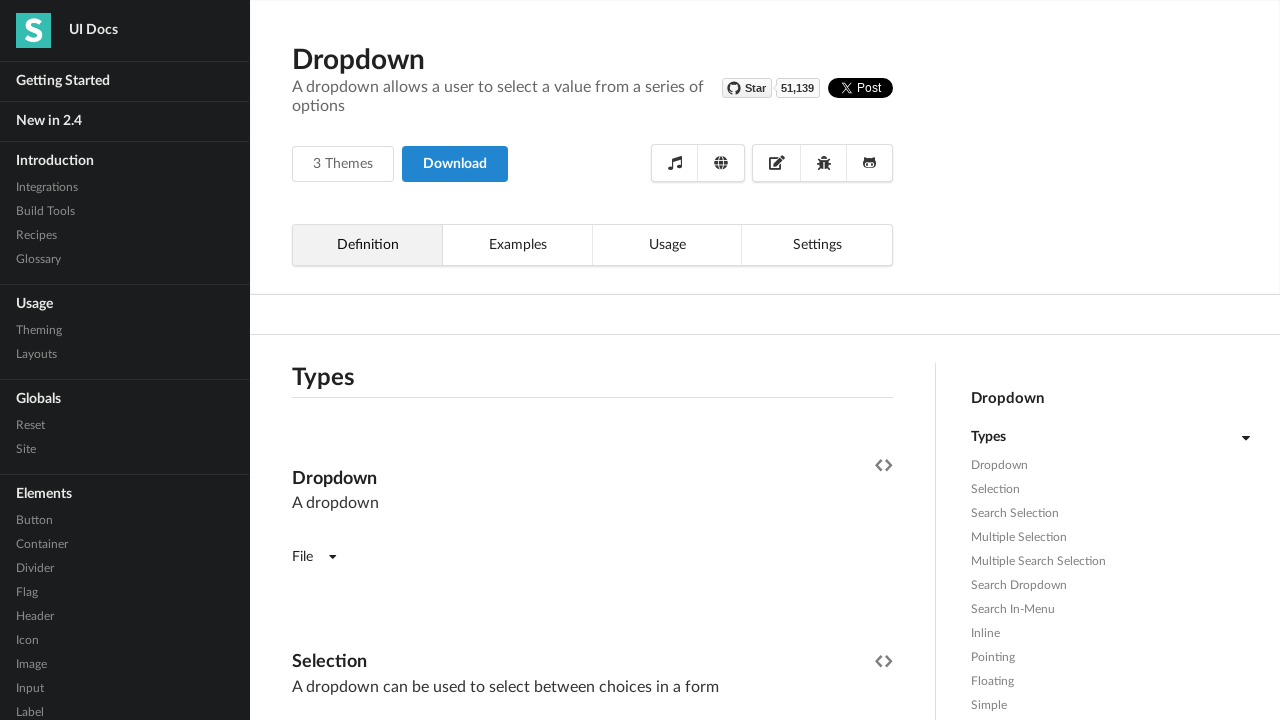

Waited 2 seconds after scrolling to top
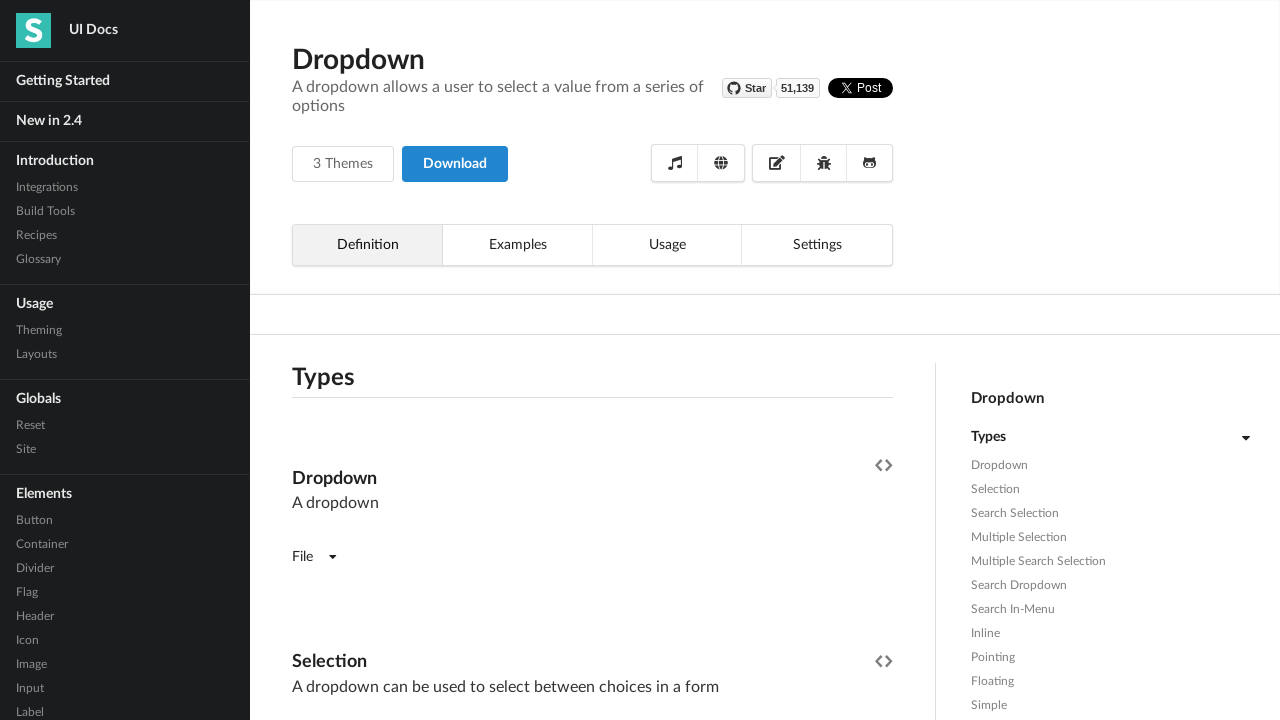

Located the Select Country dropdown element
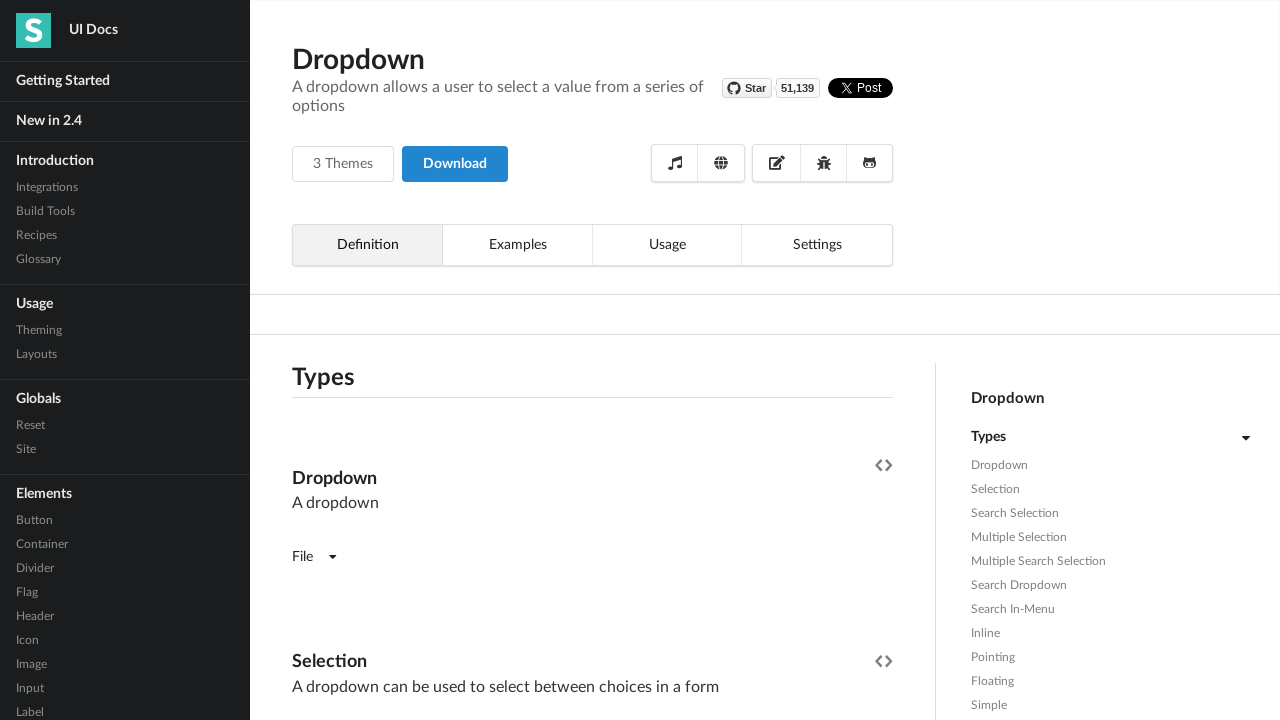

Scrolled to the Select Country dropdown element
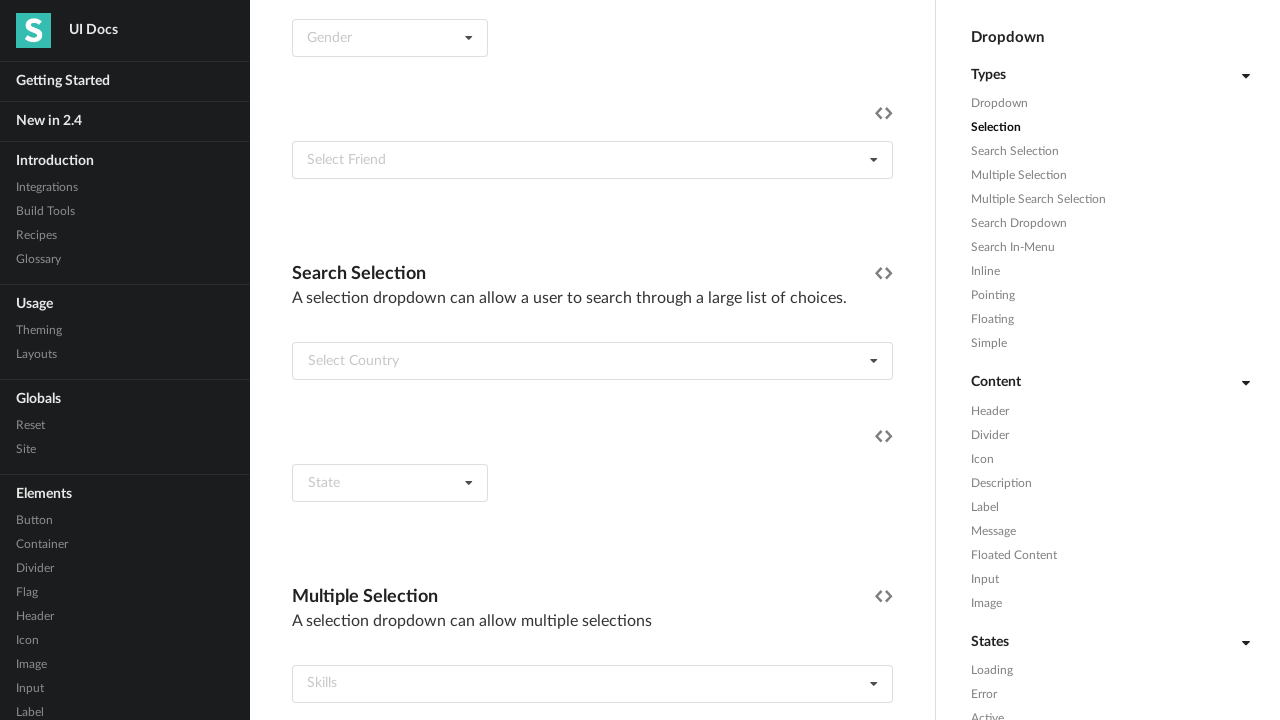

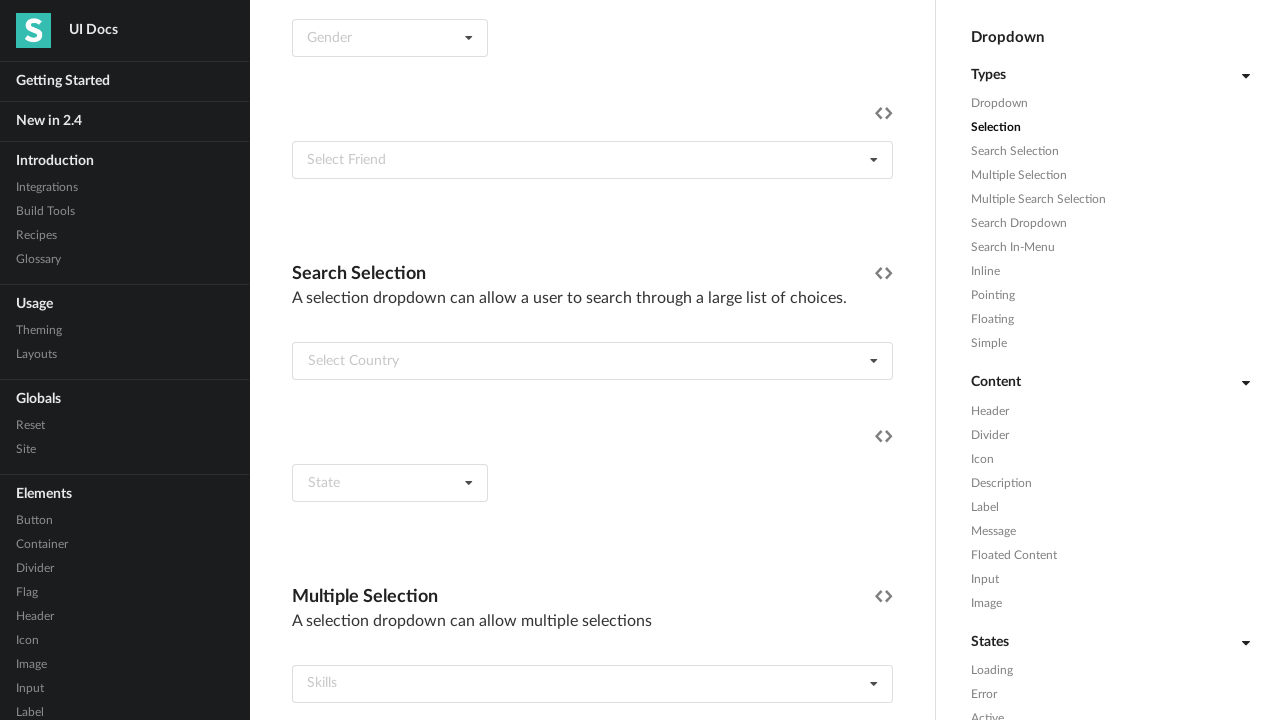